Navigates to a practice page, scrolls down to reveal a table, and verifies the table structure by checking rows and columns exist.

Starting URL: https://qaclickacademy.com/practice.php/

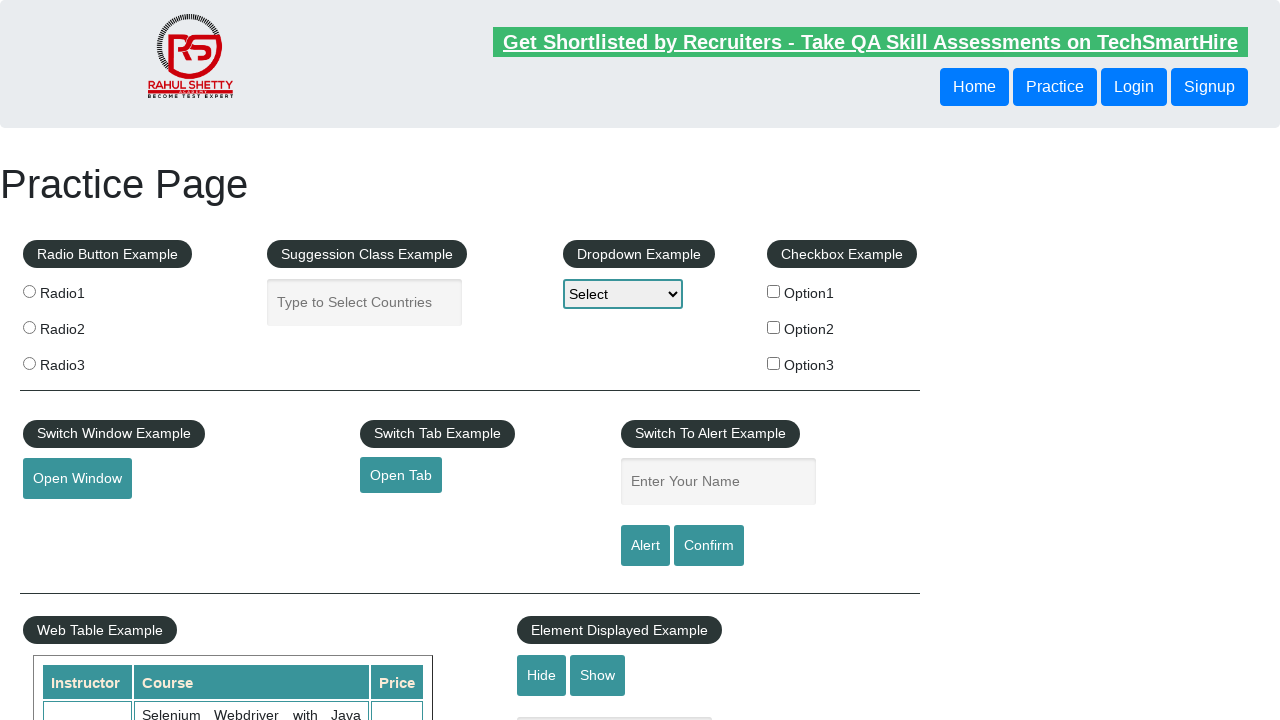

Scrolled down 500 pixels to reveal table
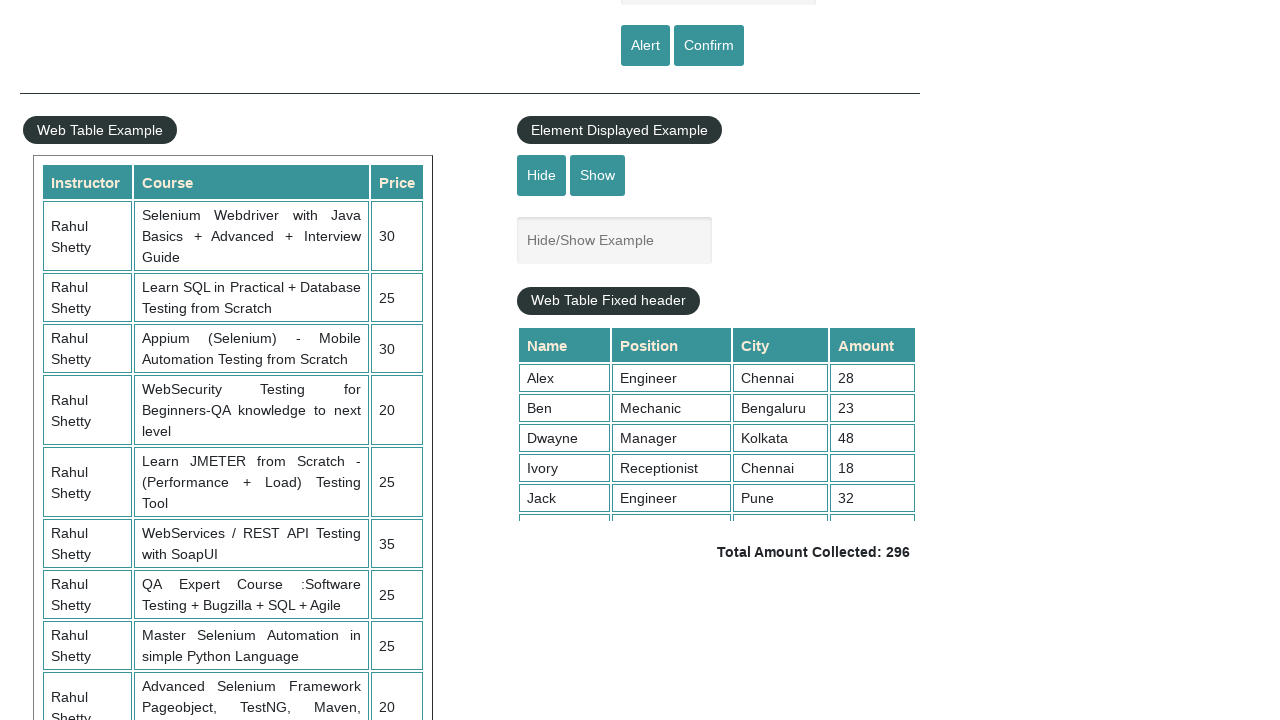

Table with class 'table-display' became visible
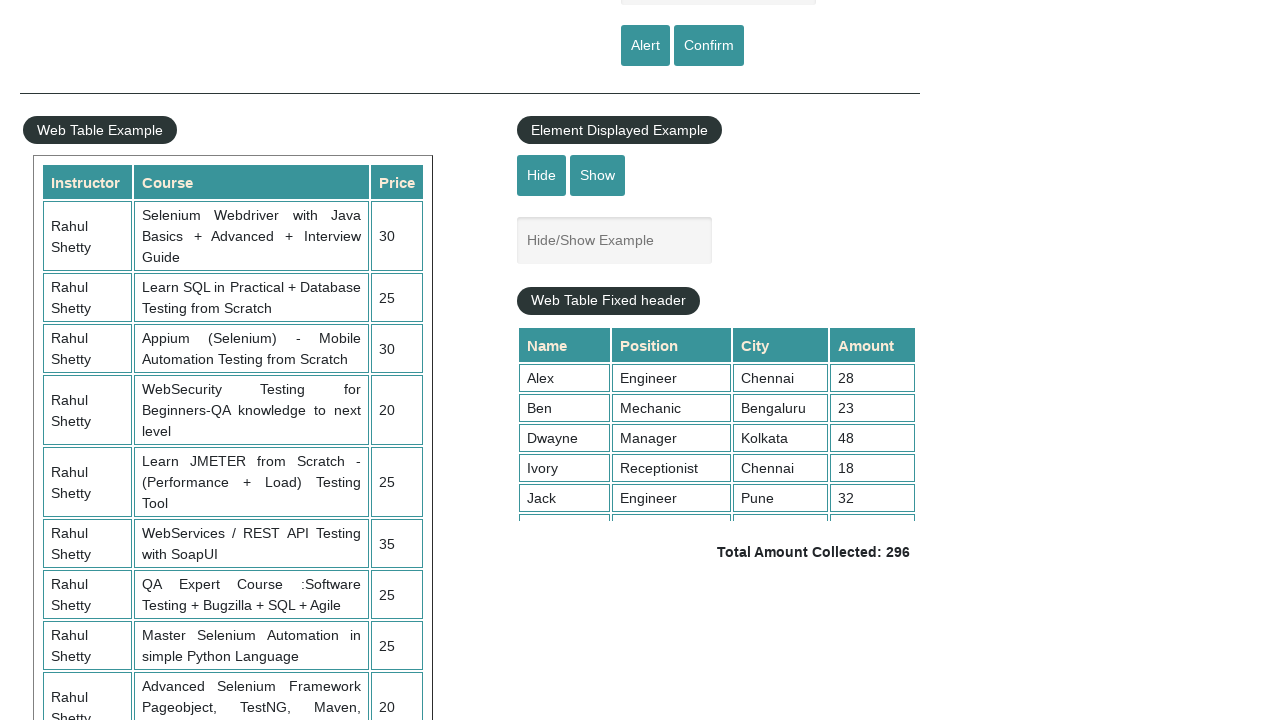

Located table element with class 'table-display'
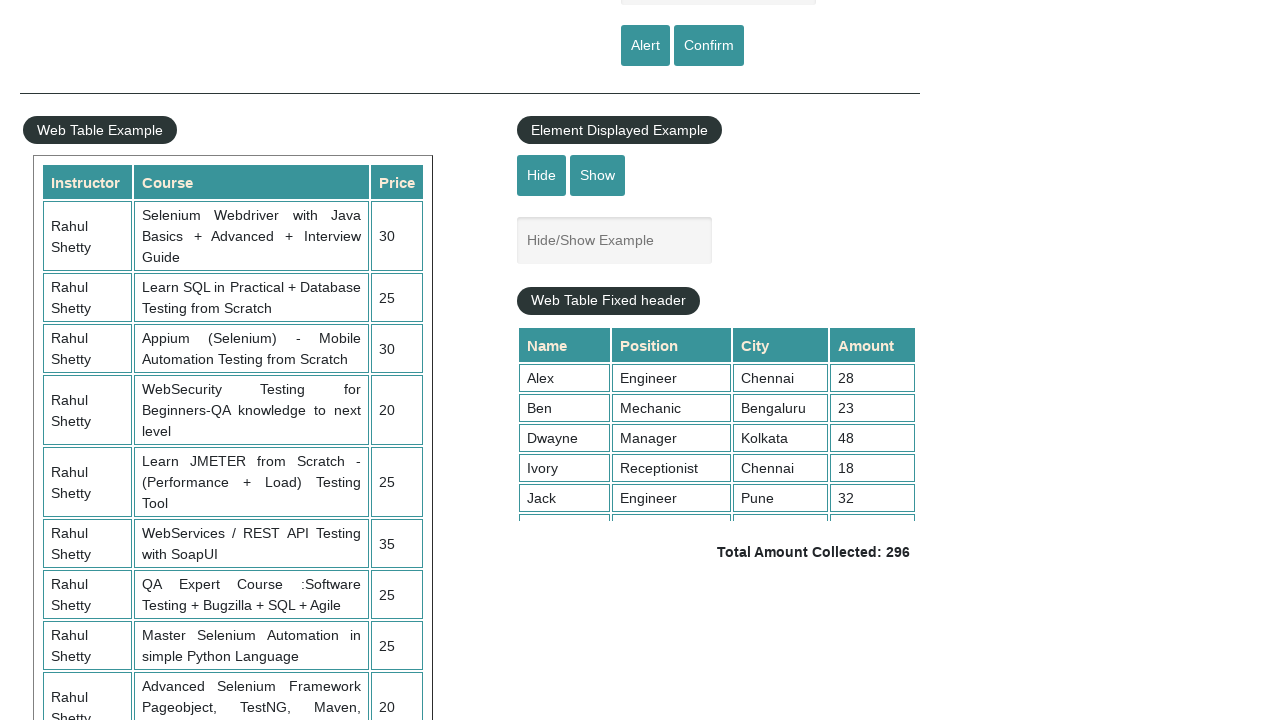

Located all table rows (tr elements)
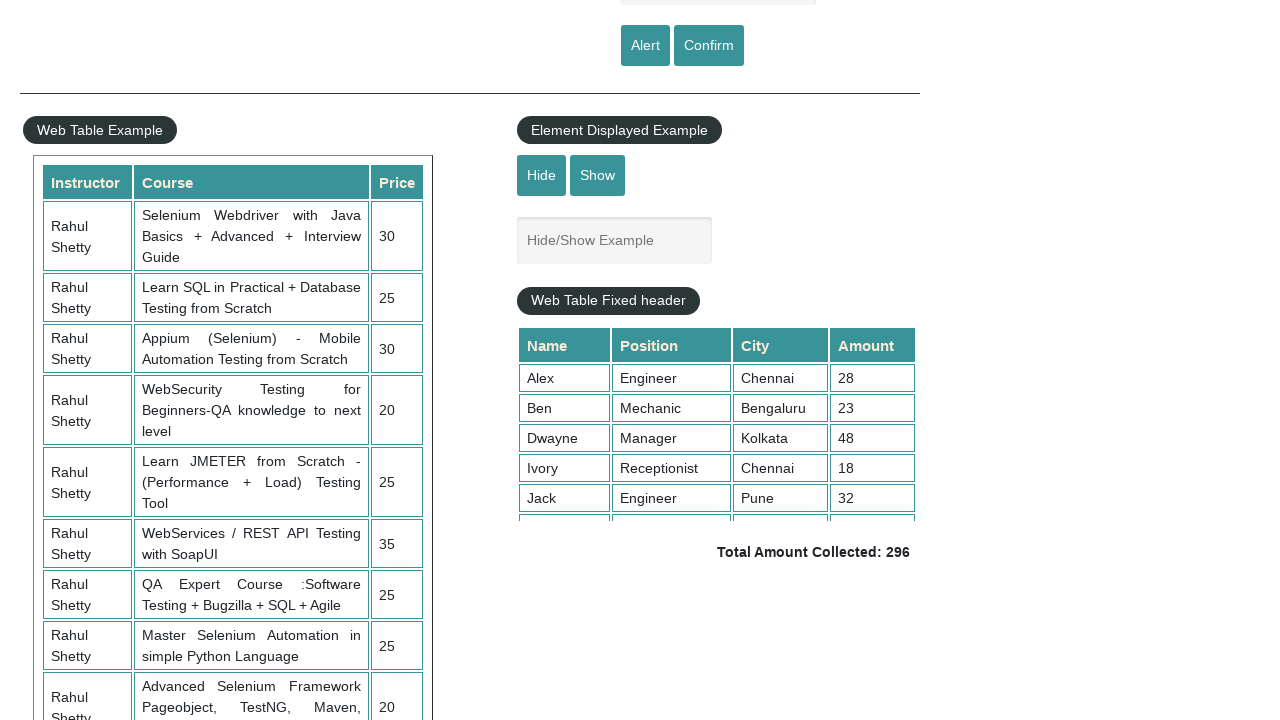

First table row became visible
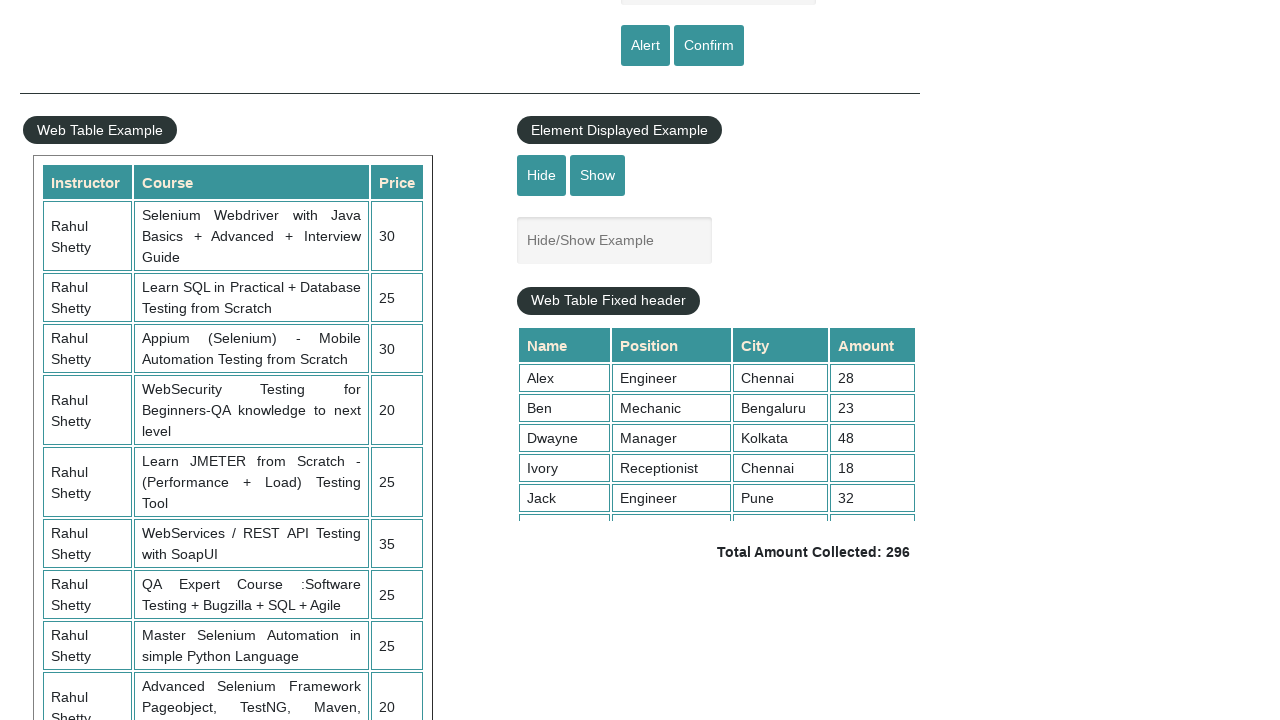

Located all table header cells (th elements)
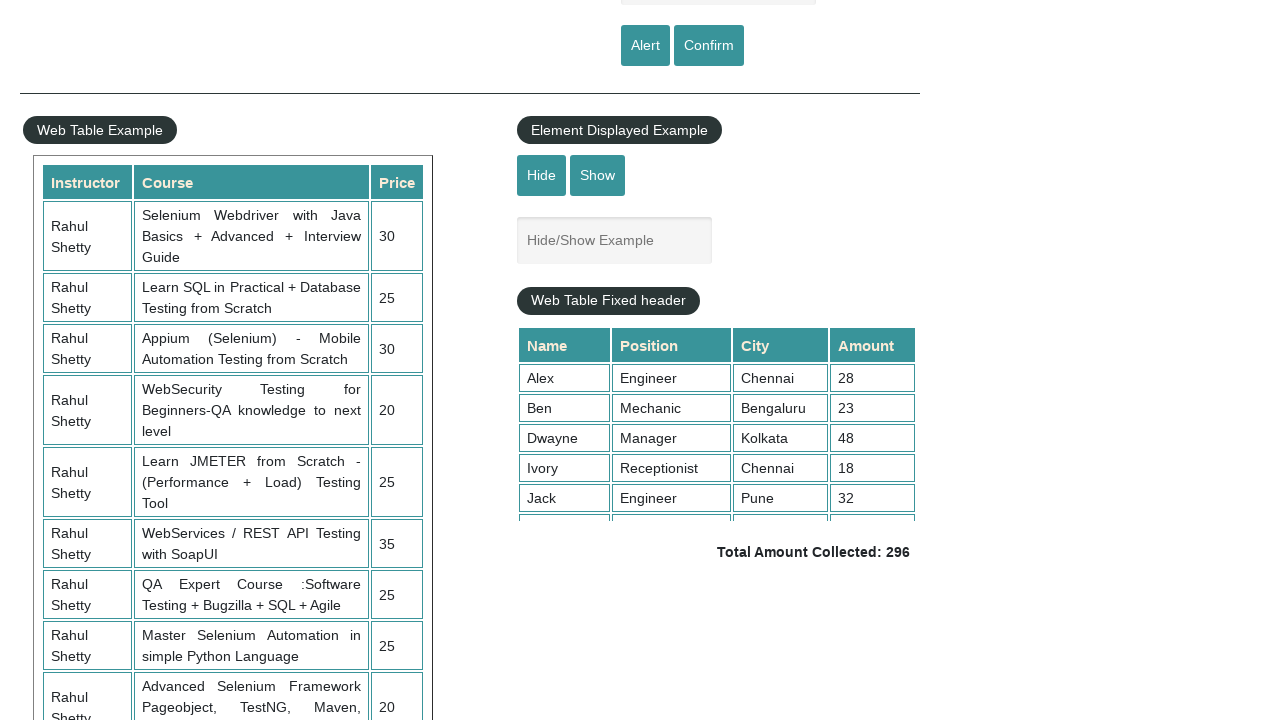

First table header cell became visible
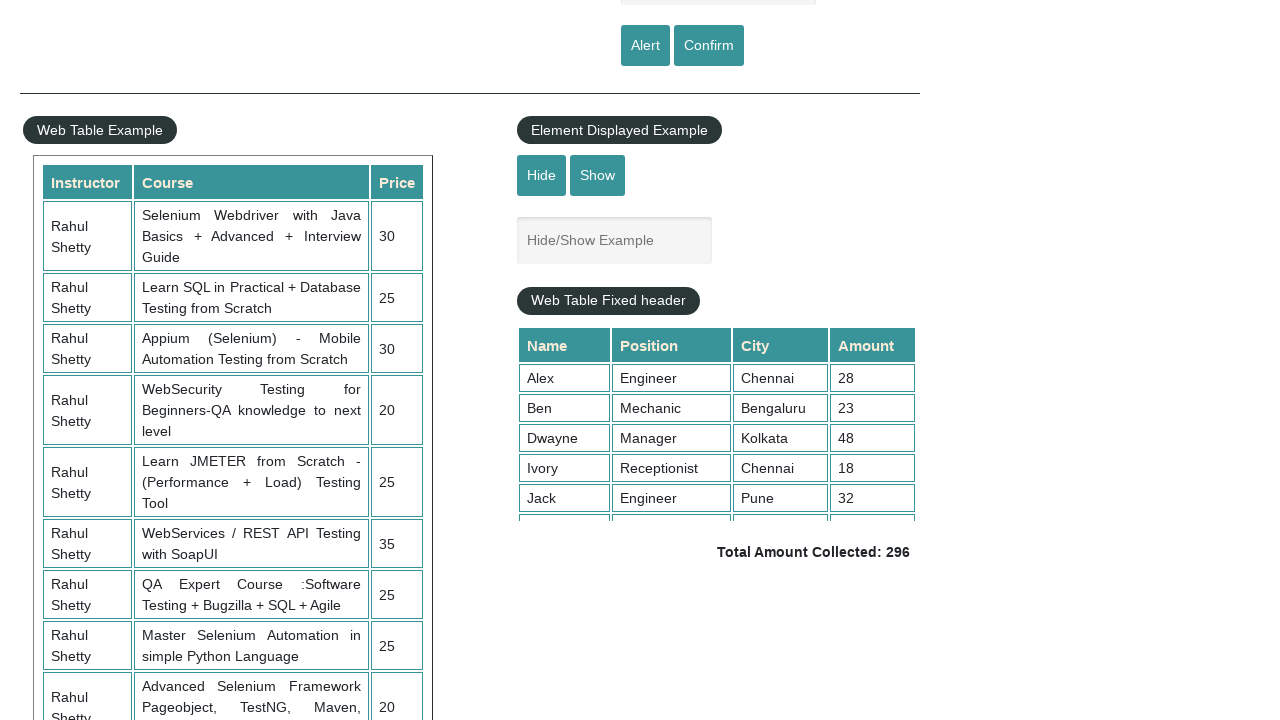

Located the third row (index 2) in the table
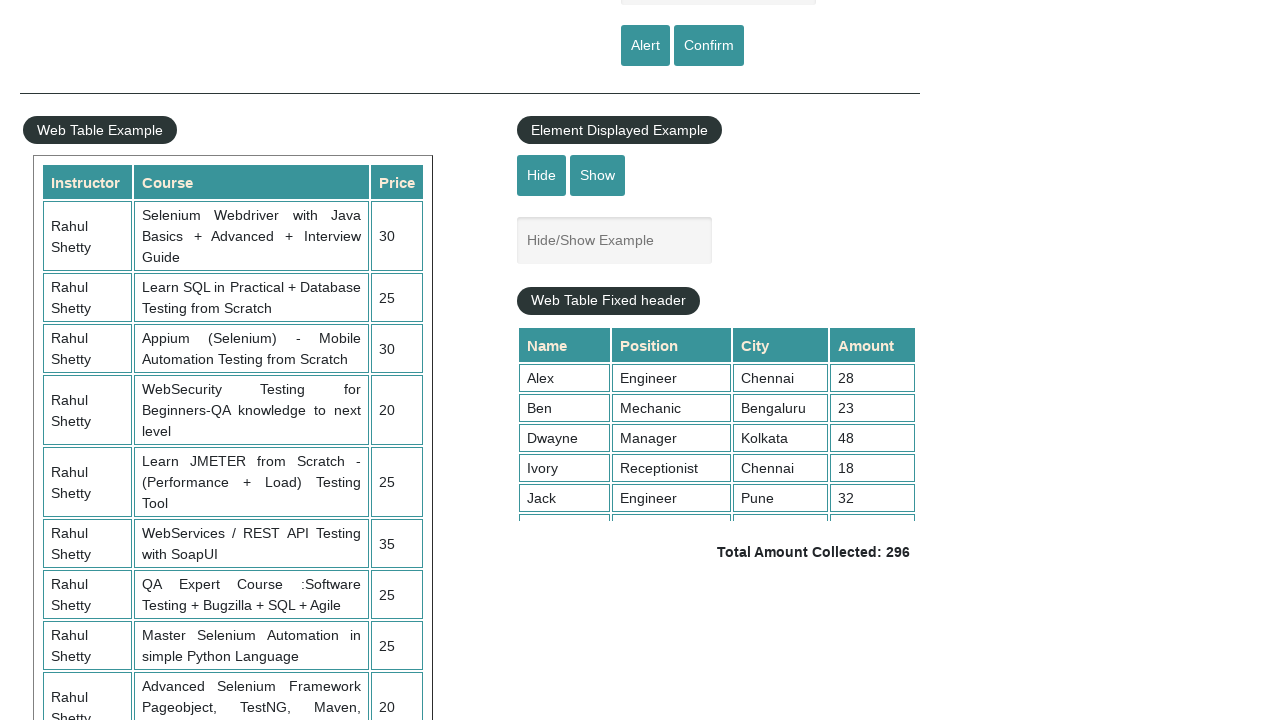

Third table row became visible
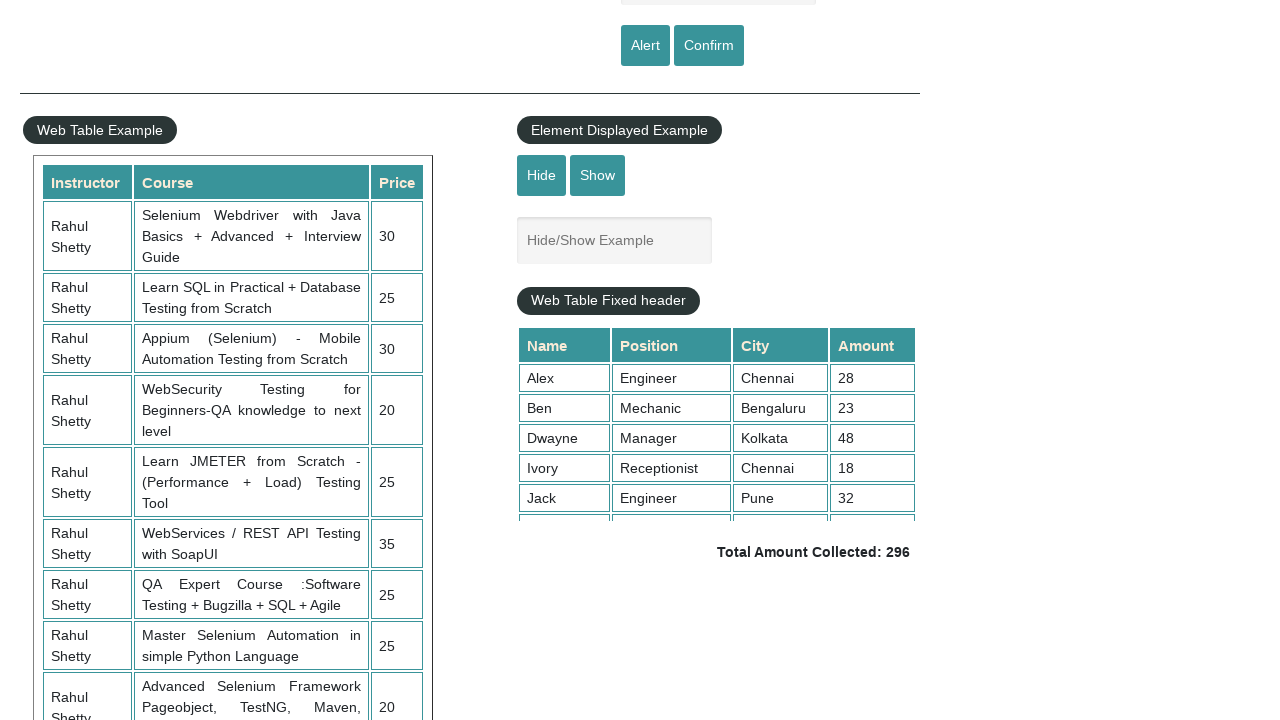

Located all data cells (td elements) in third row
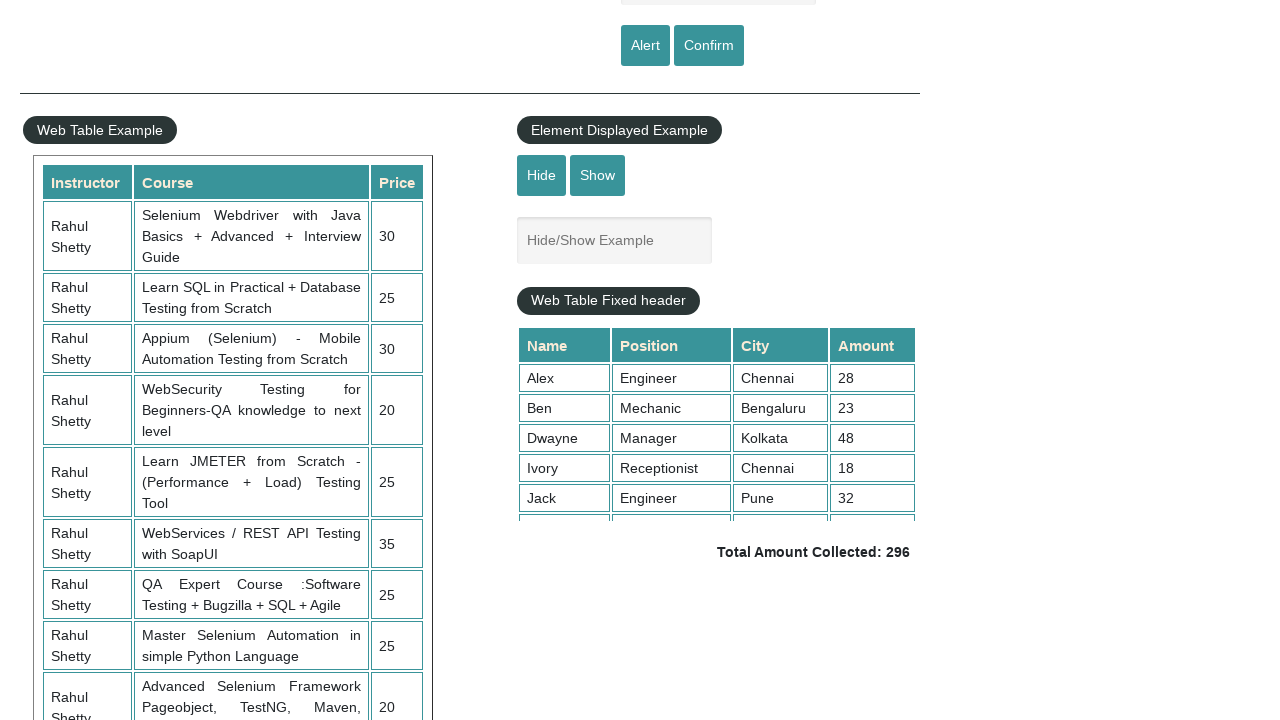

First data cell in third row became visible
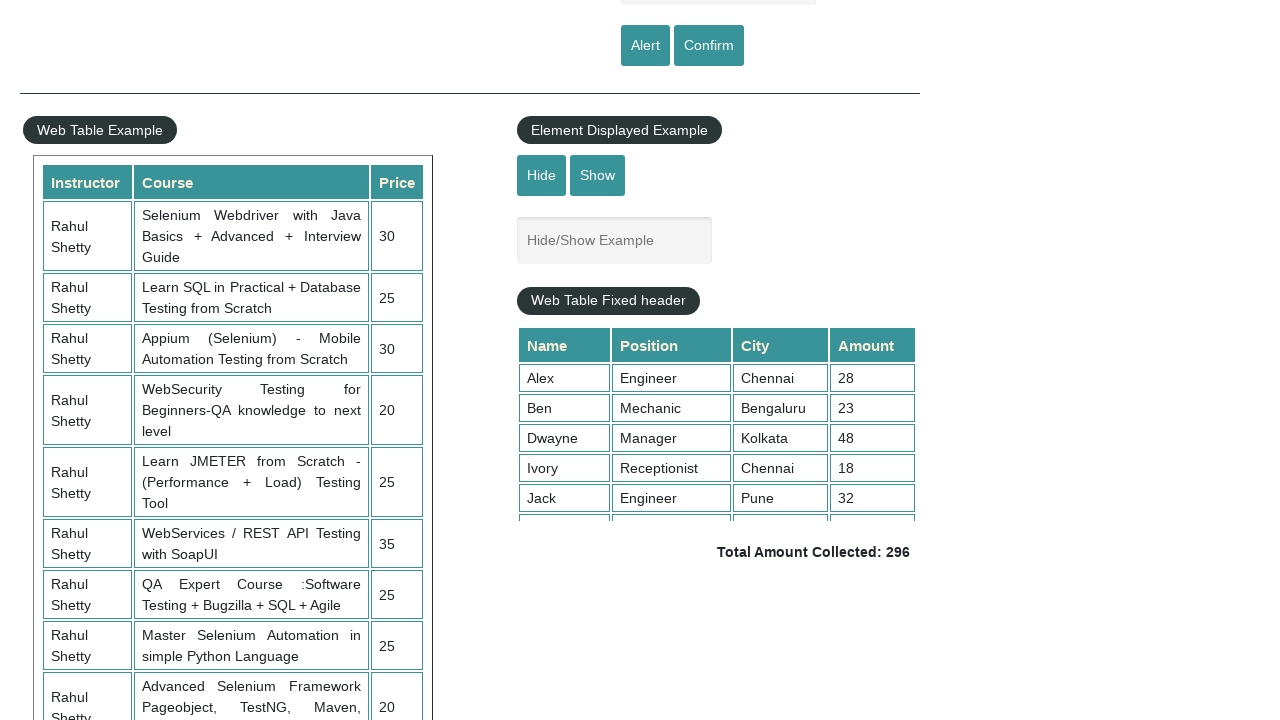

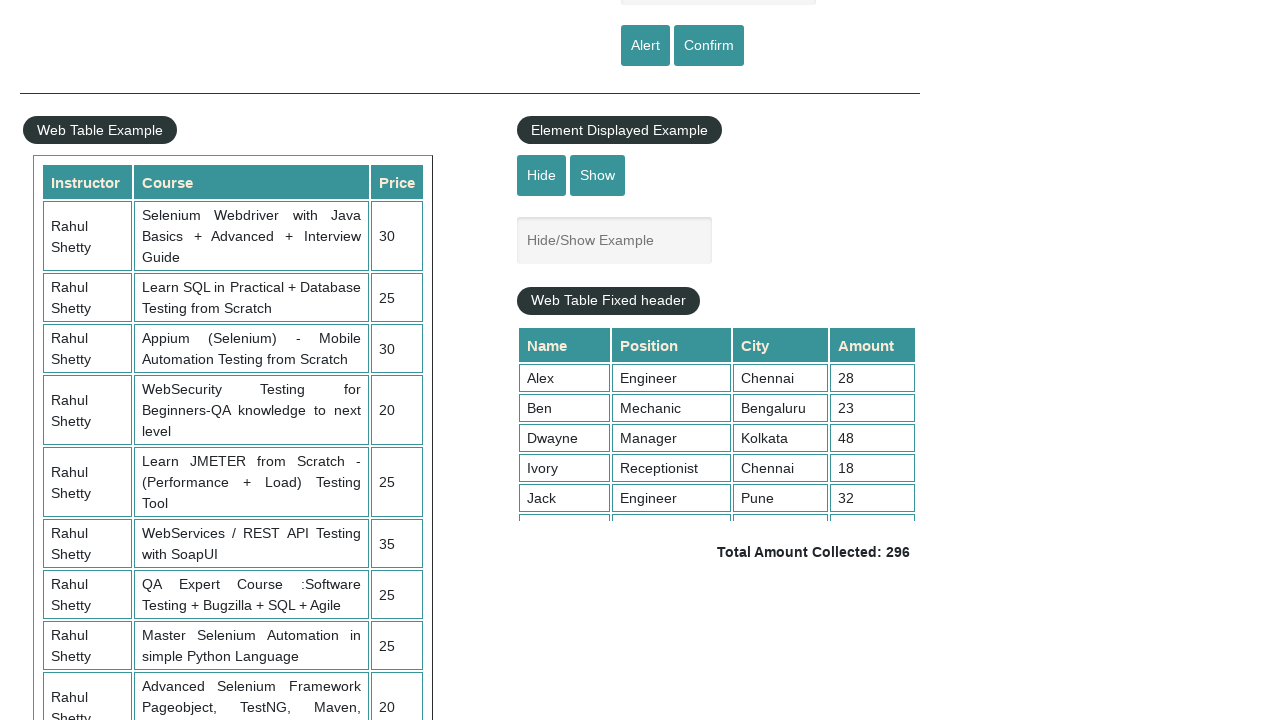